Tests a registration form by filling in required fields (first name, last name, email) and submitting, then verifies successful registration message appears.

Starting URL: http://suninjuly.github.io/registration1.html

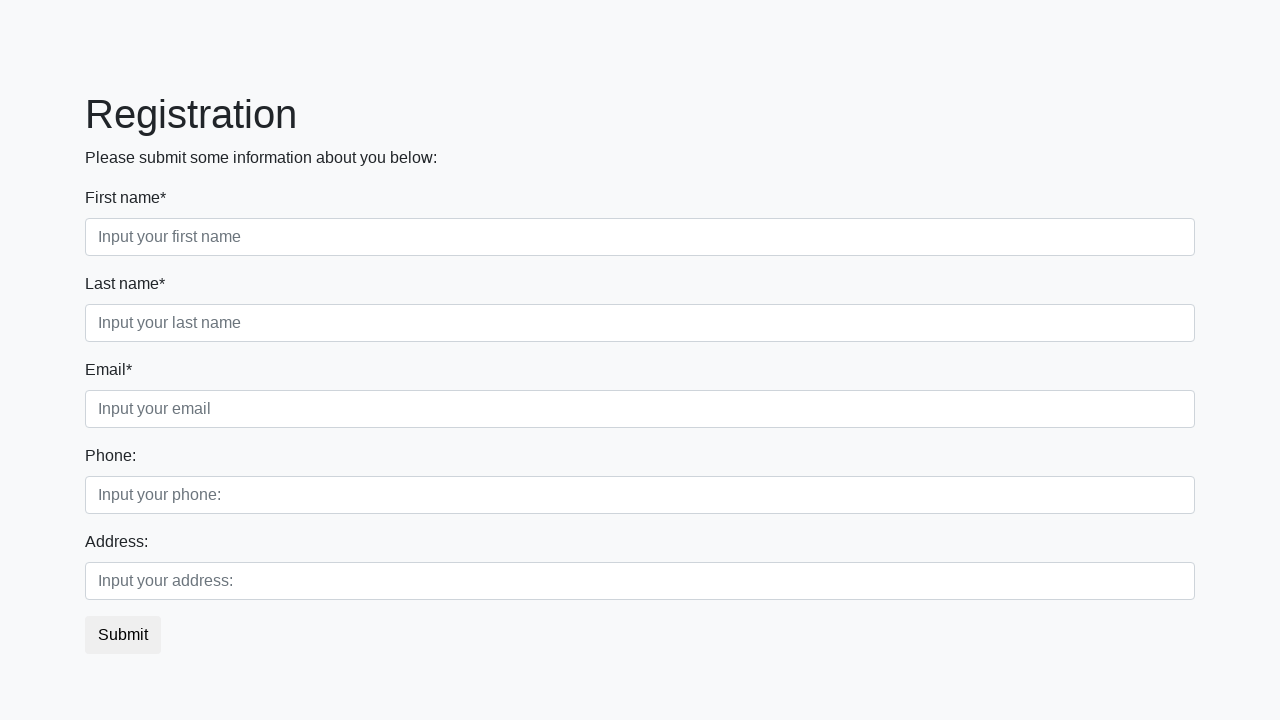

Filled first name field with 'Ivan' on input.form-control.first[required]
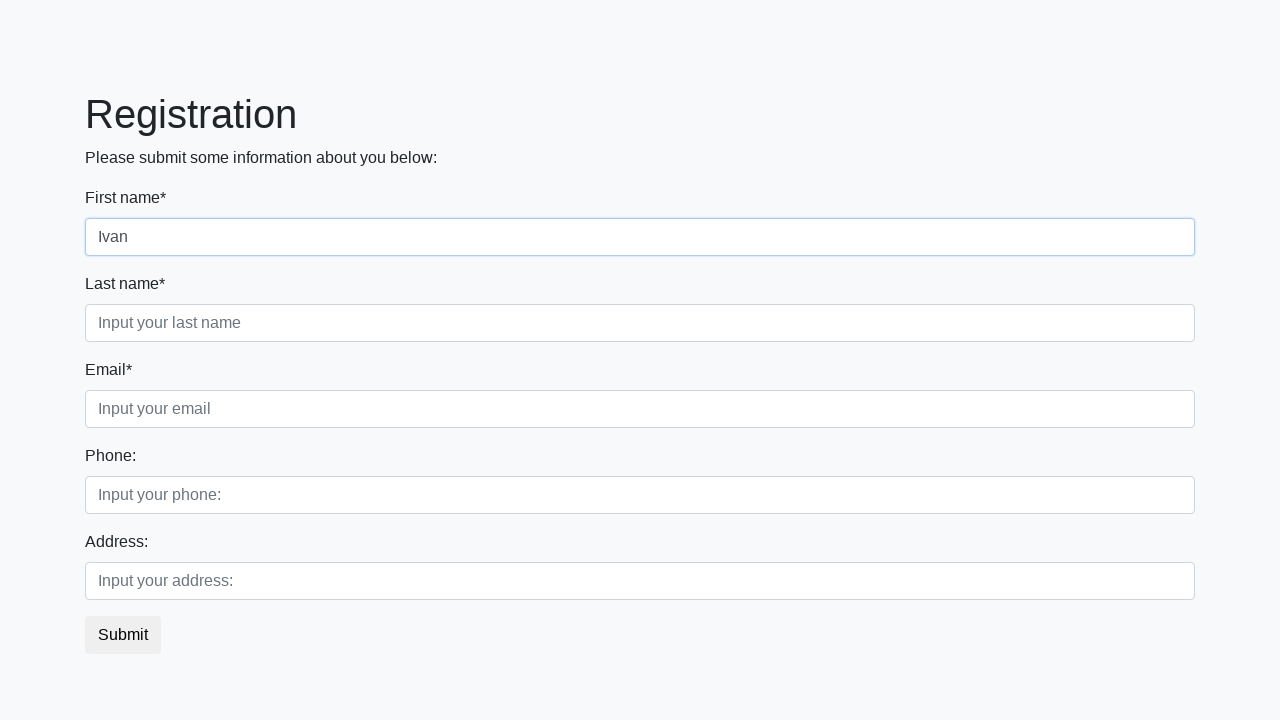

Filled last name field with 'Popovych' on input.form-control.second[required]
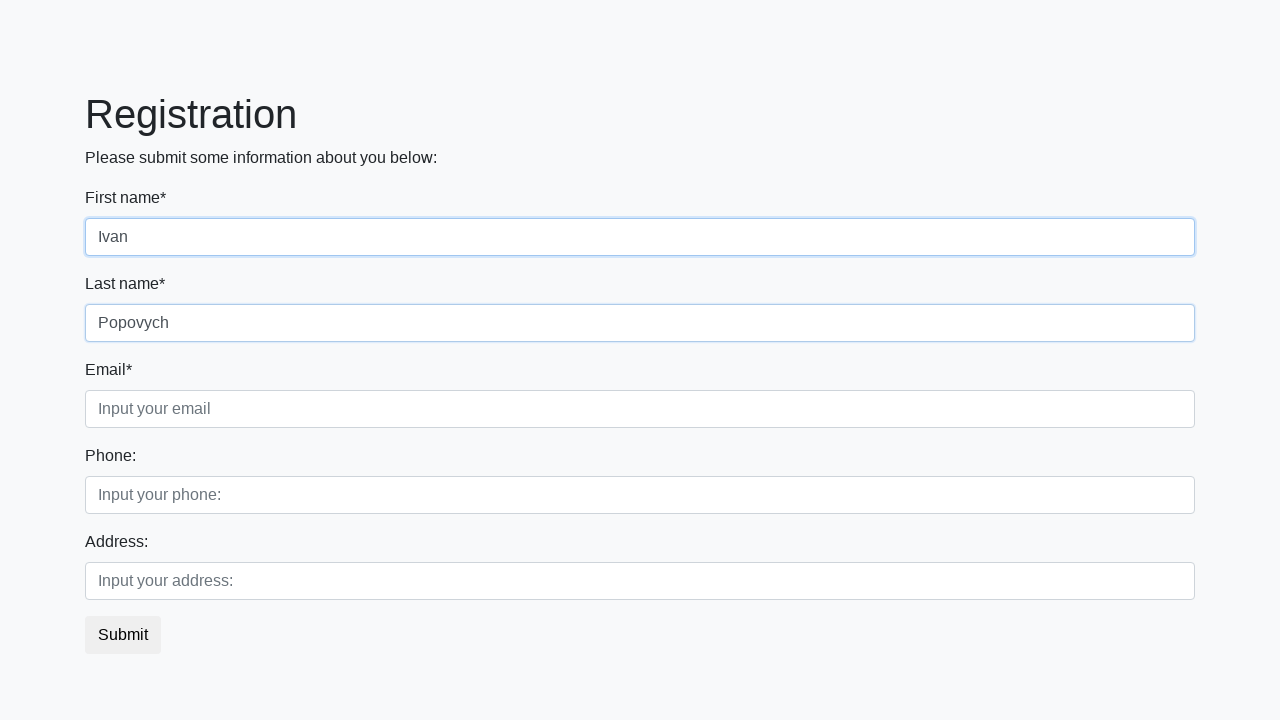

Filled email field with 'ivan_popovych@gmail.com' on input.form-control.third[required]
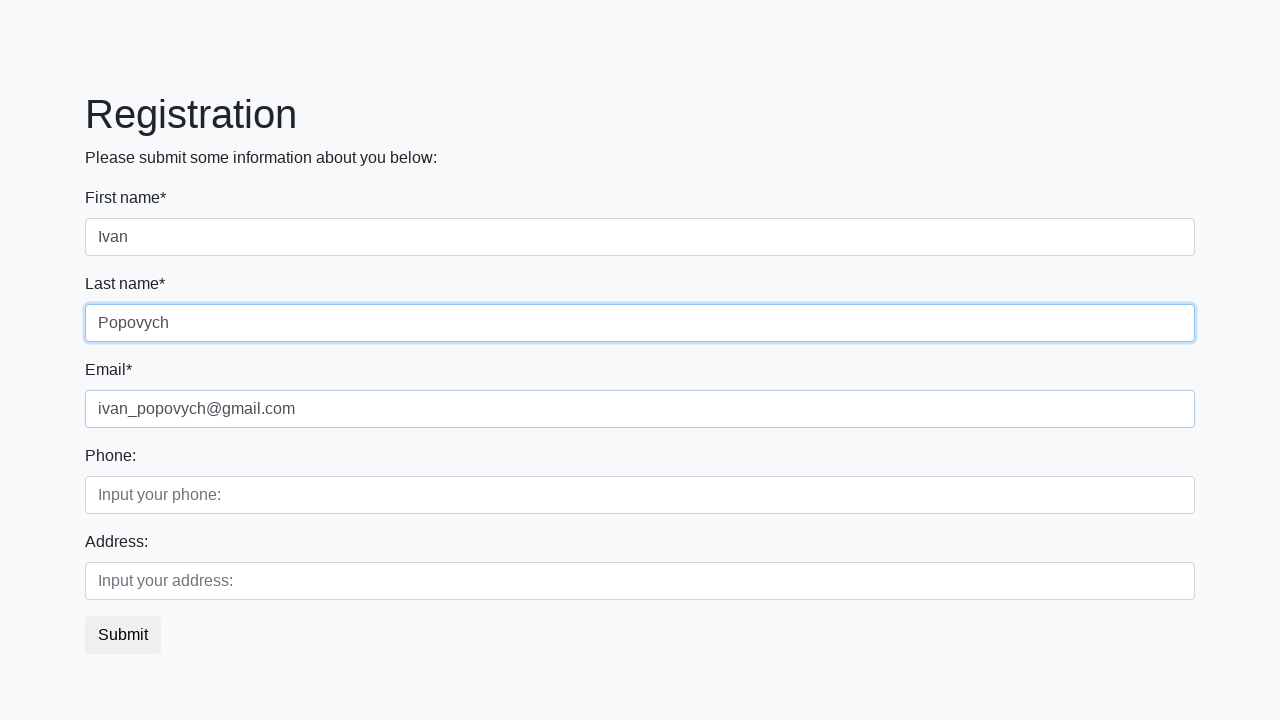

Clicked submit button to register at (123, 635) on button.btn
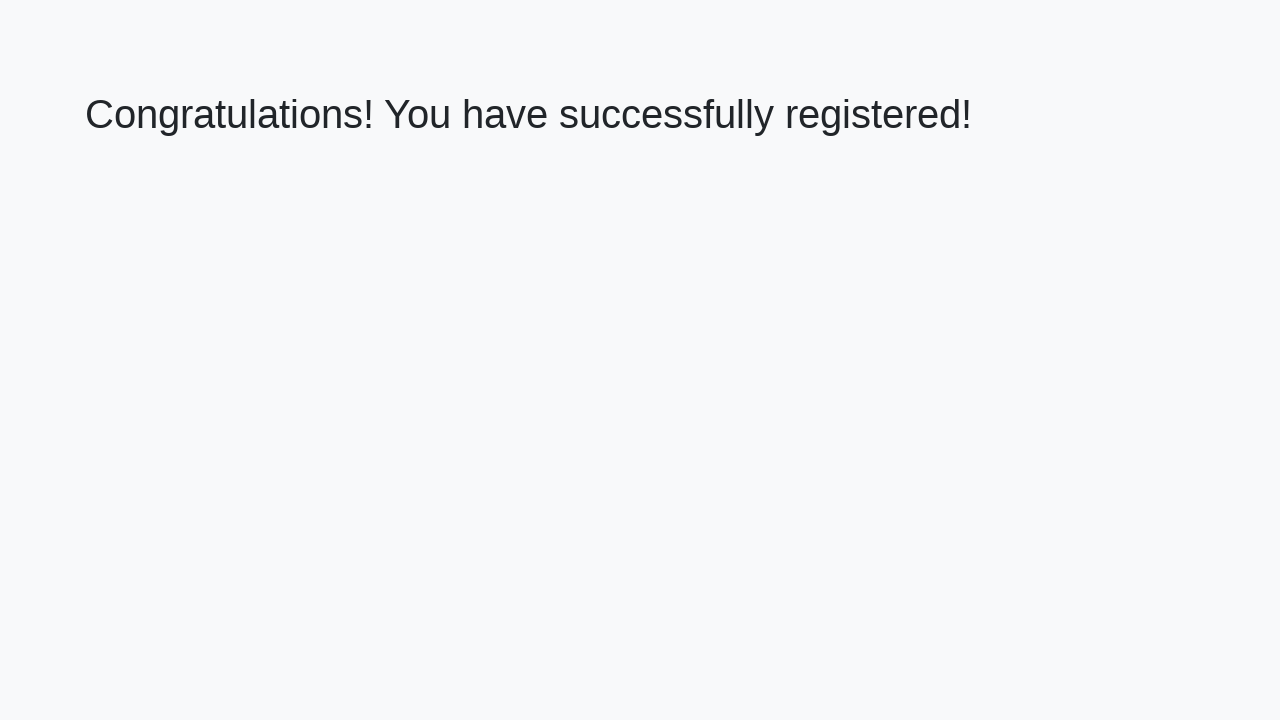

Success message heading appeared
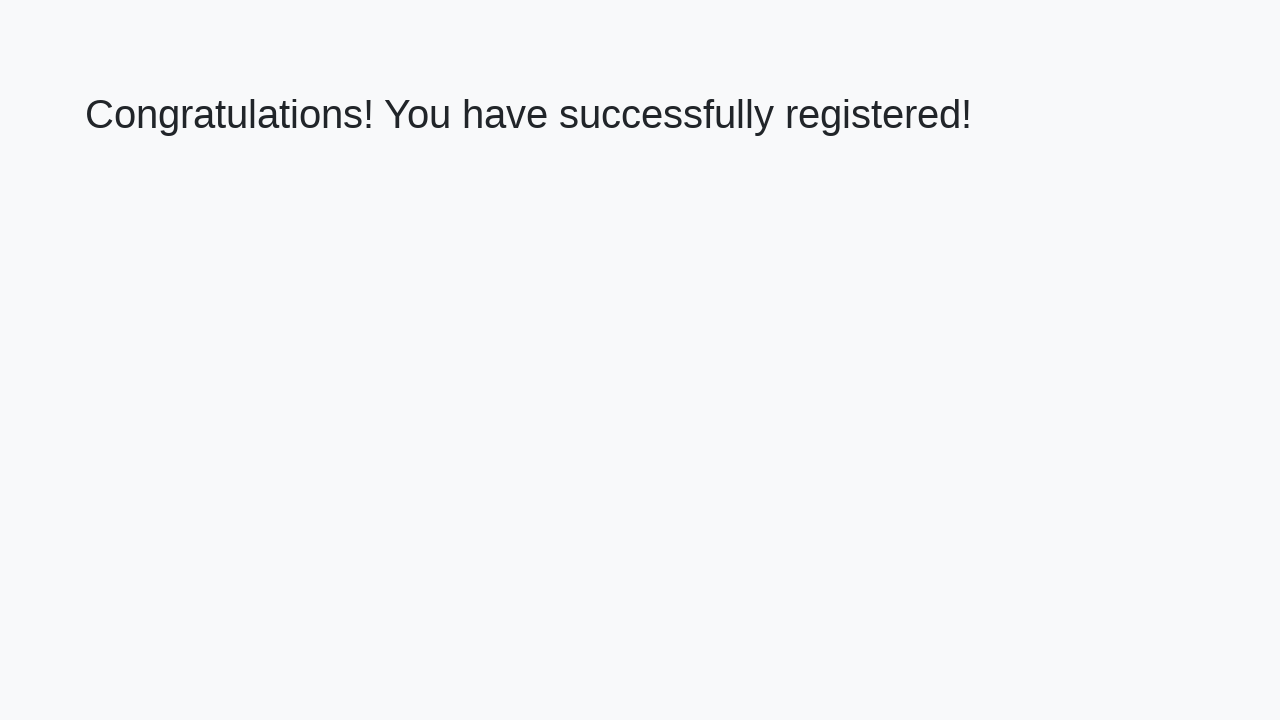

Verified success message: 'Congratulations! You have successfully registered!'
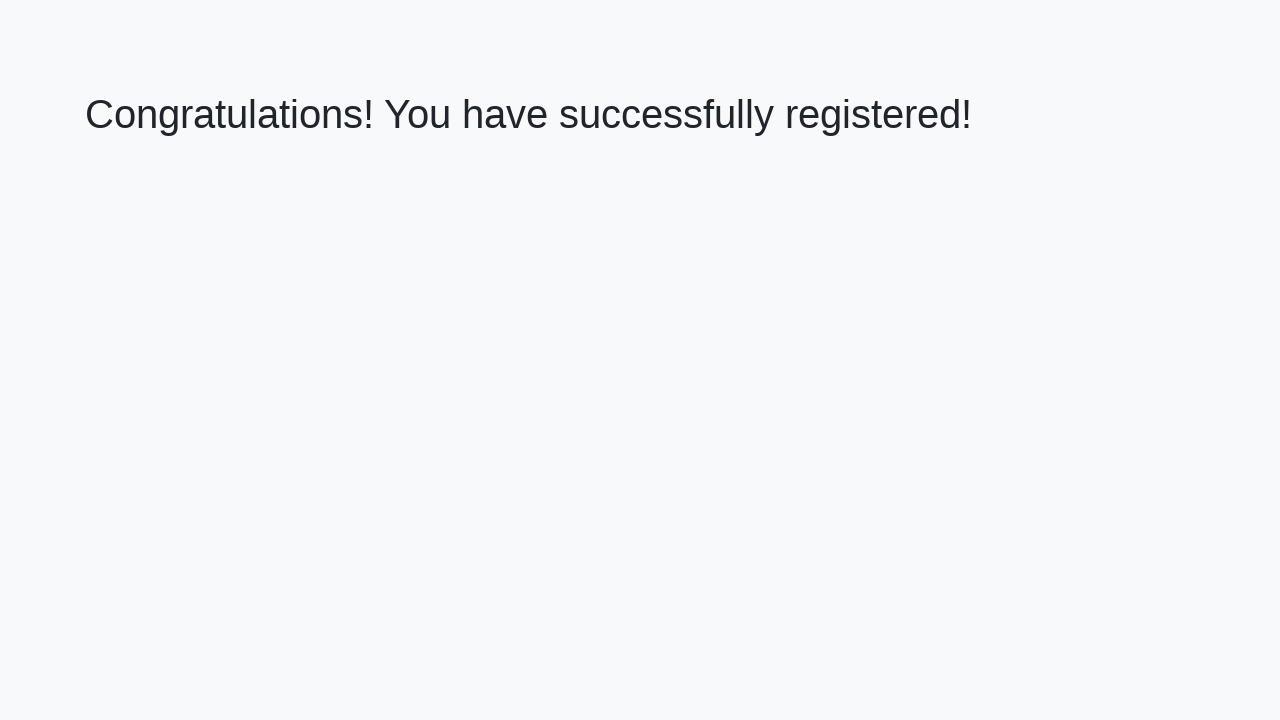

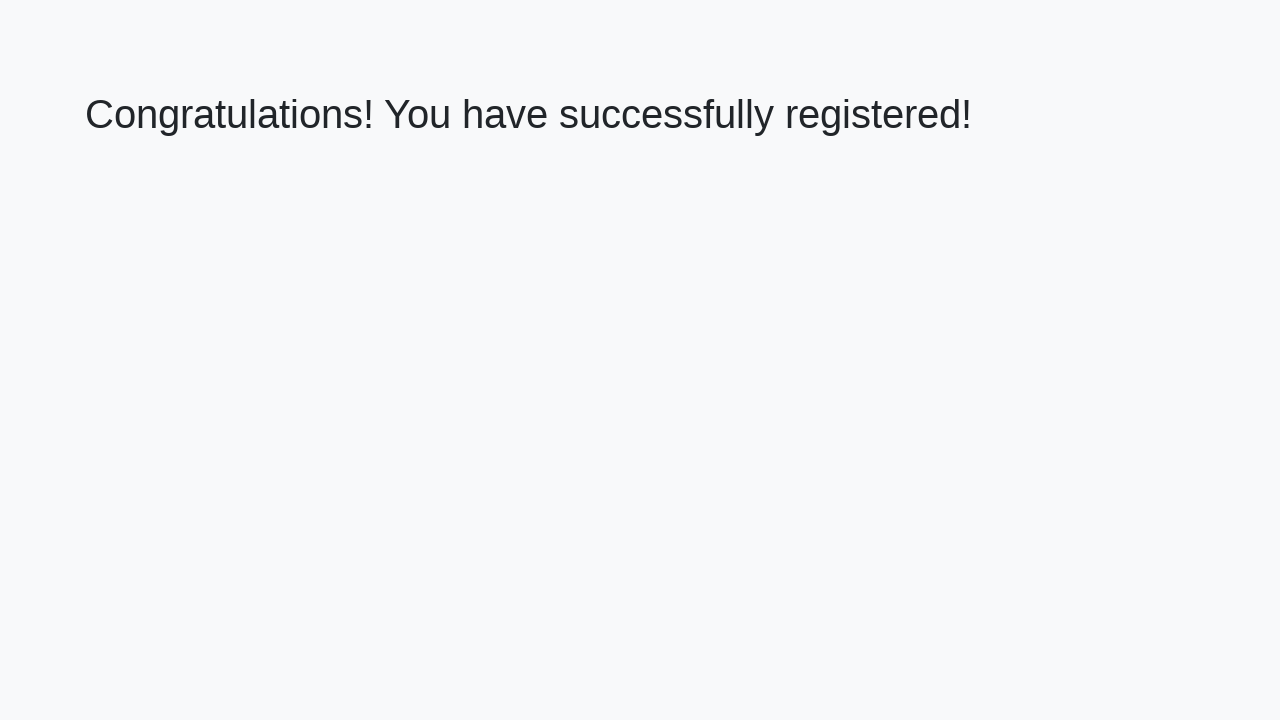